Tests handling multiple browser windows by opening a popup window, switching between windows, and interacting with elements in both parent and child windows

Starting URL: https://omayo.blogspot.com/

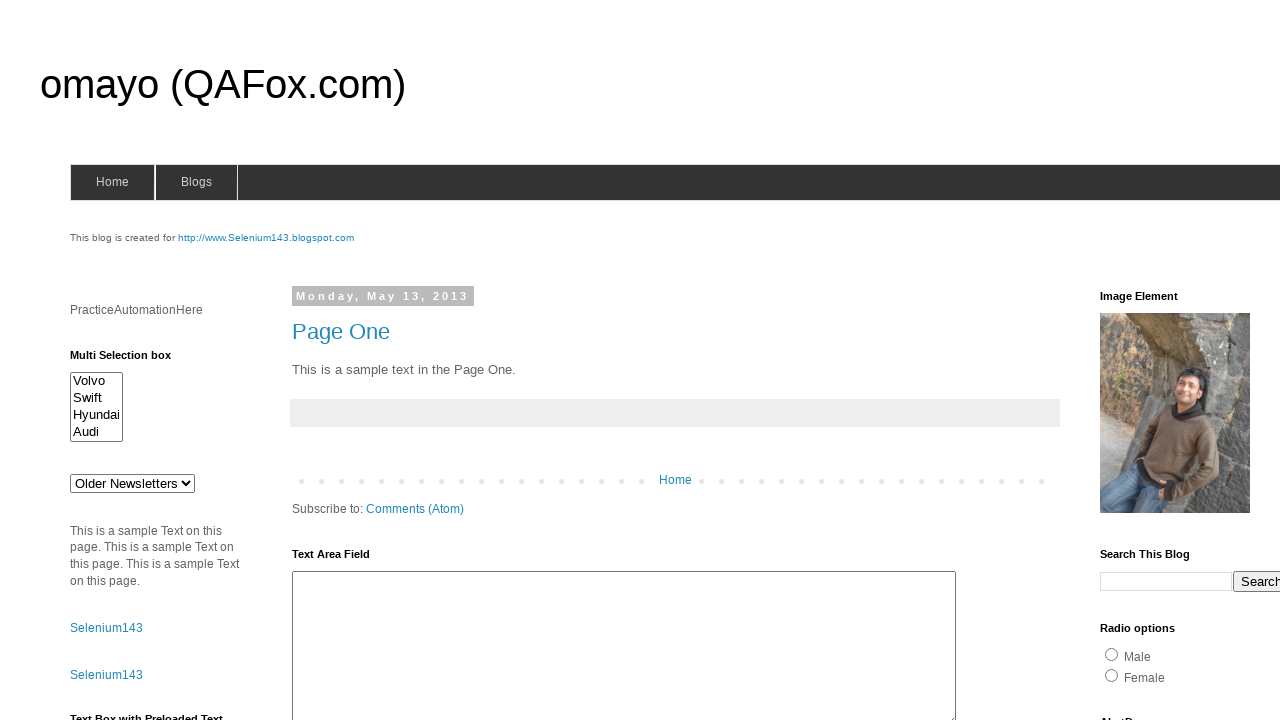

Clicked link to open popup window at (132, 360) on text='Open a popup window'
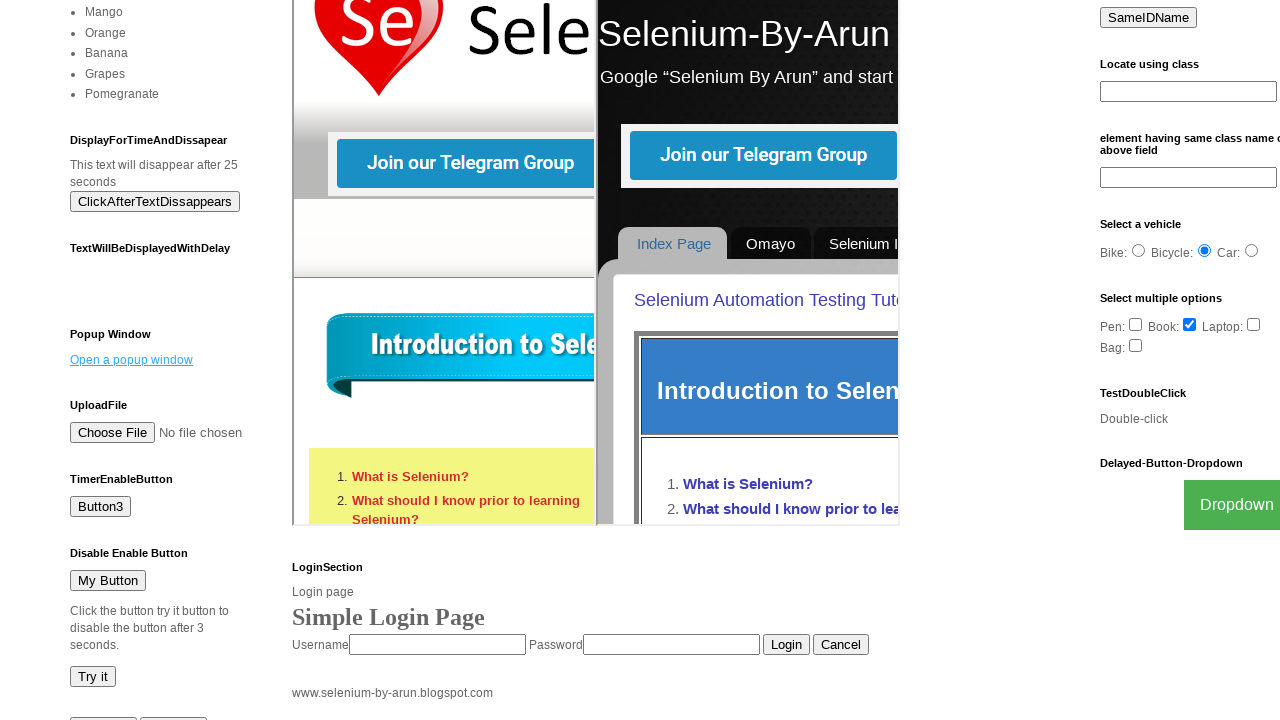

Waited for popup window to open
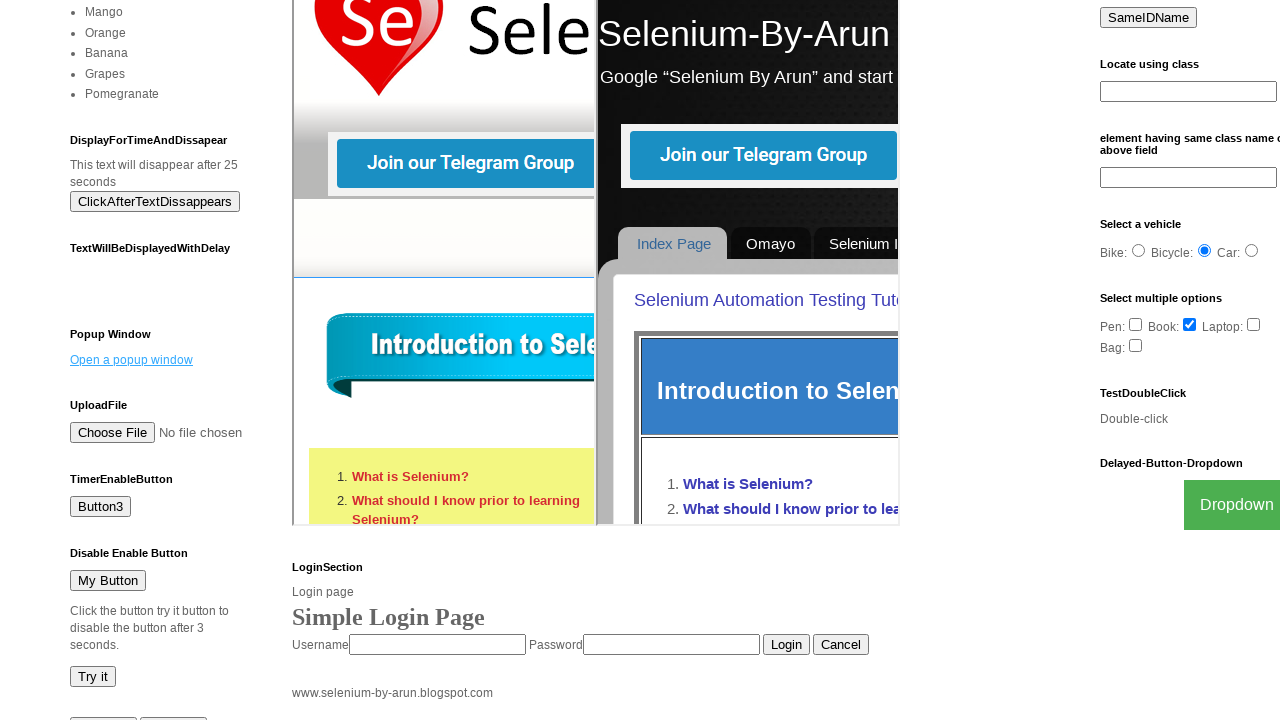

Retrieved all open pages/windows from context
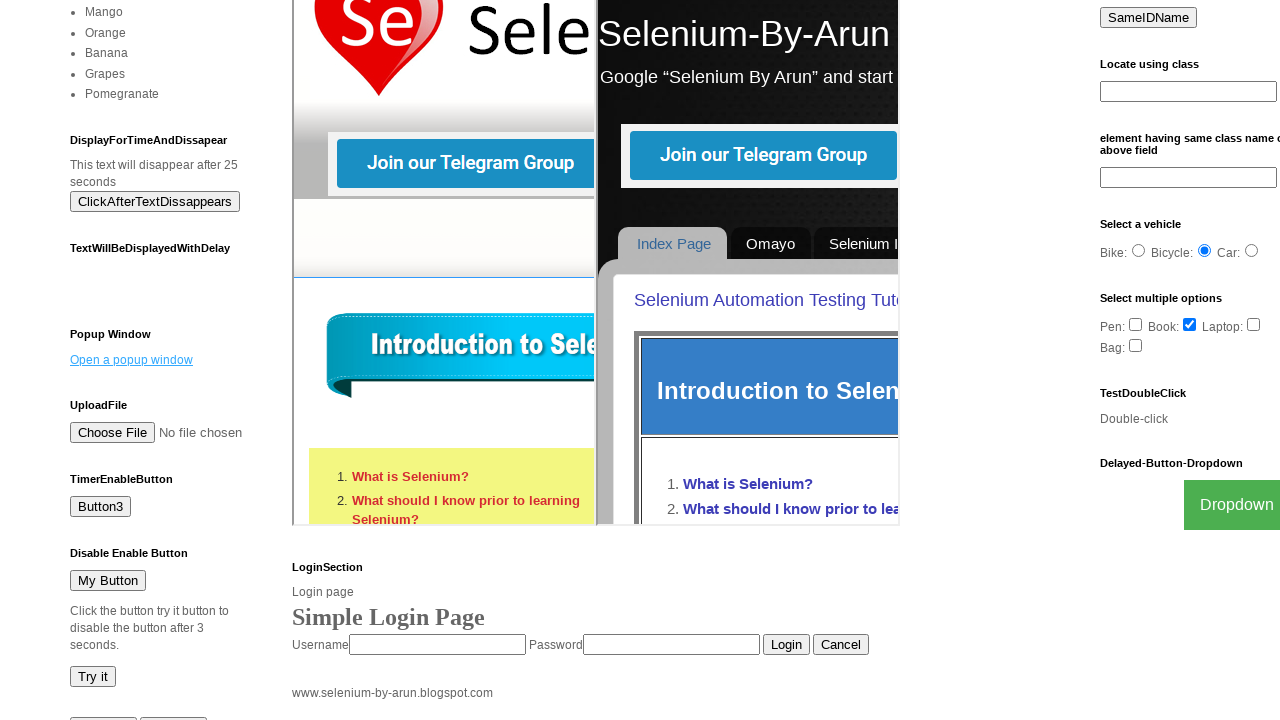

Identified popup window by comparing with parent window
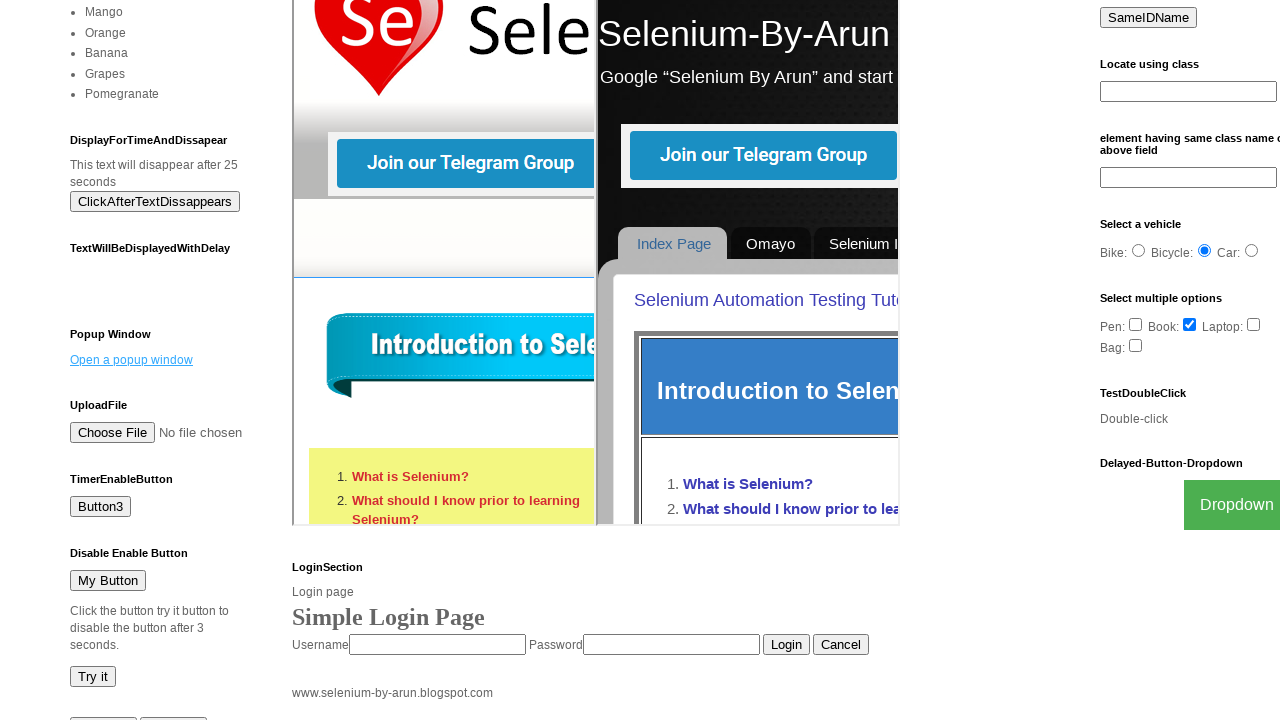

Waited for heading element to load in popup window
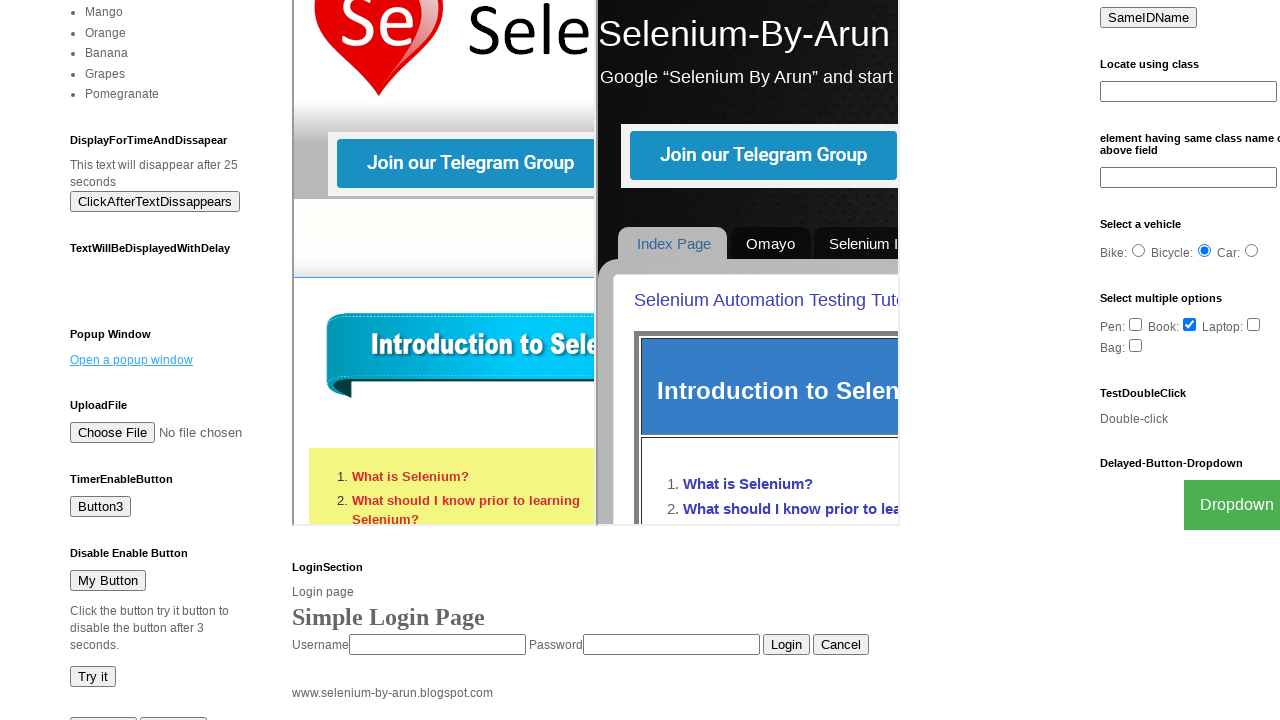

Retrieved heading text from popup window: 'New Window'
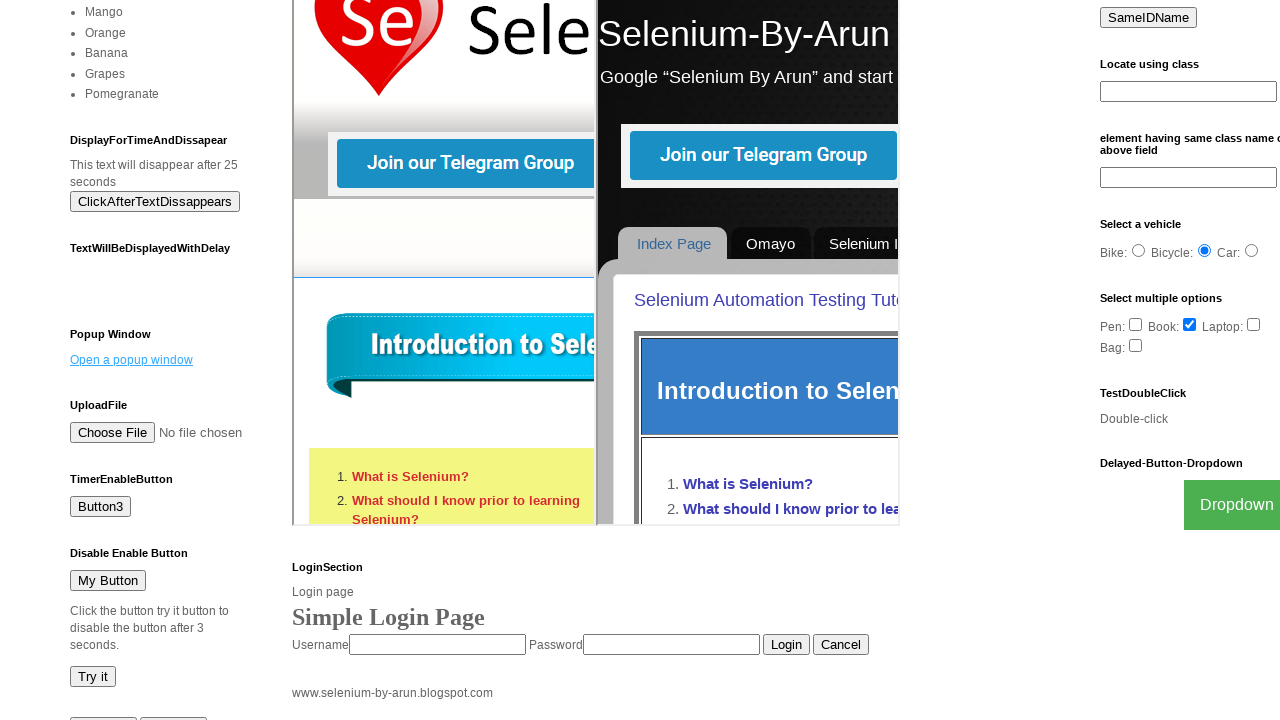

Closed popup window
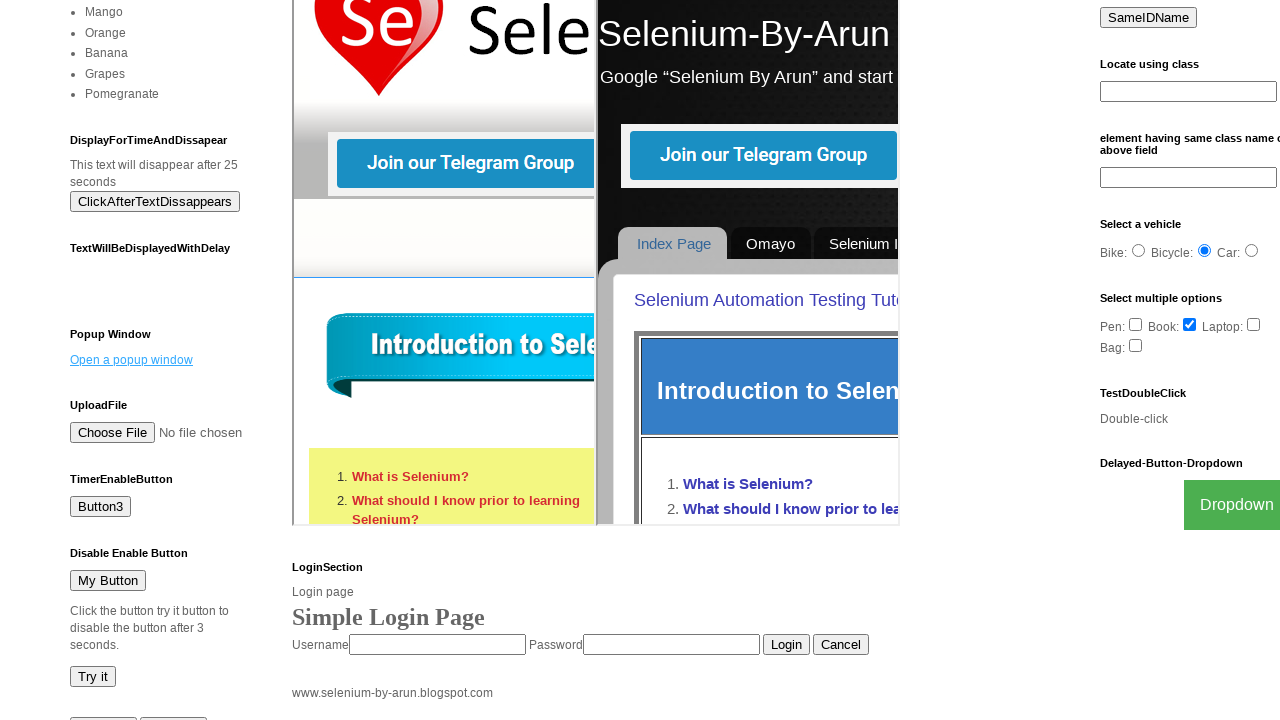

Filled text area with 'Arun Motoori' on parent window on #ta1
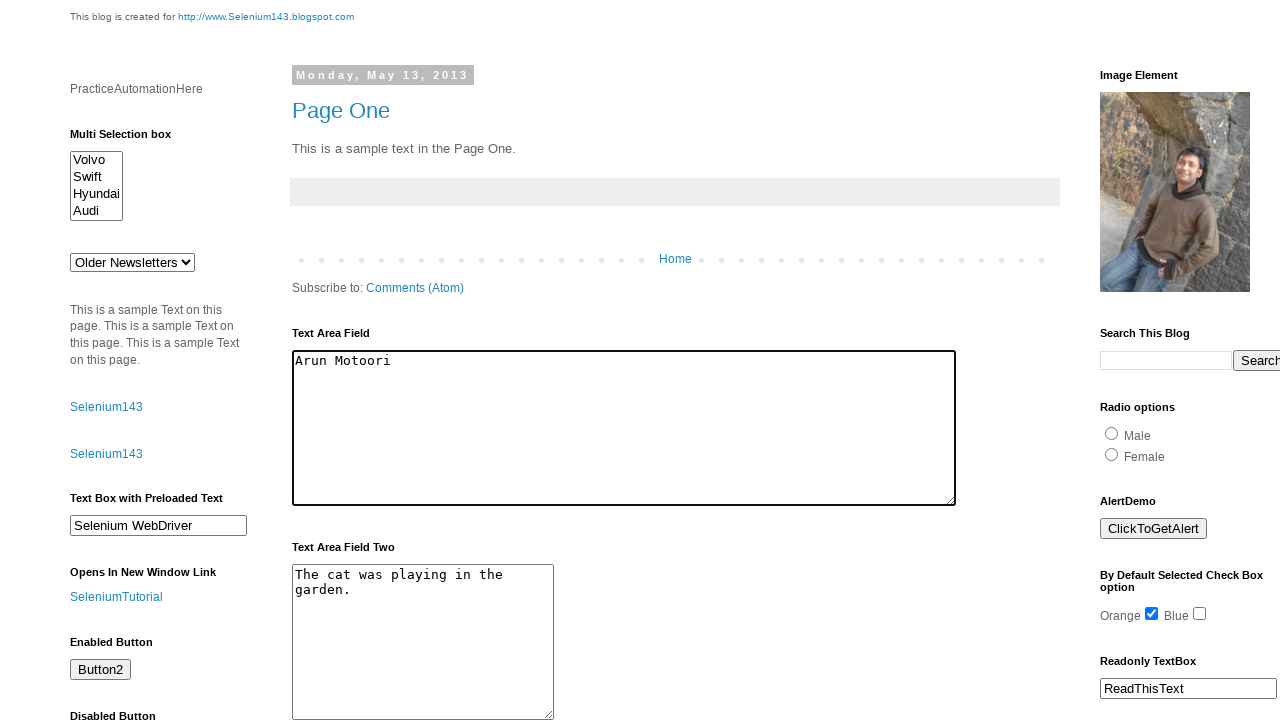

Waited to view final result
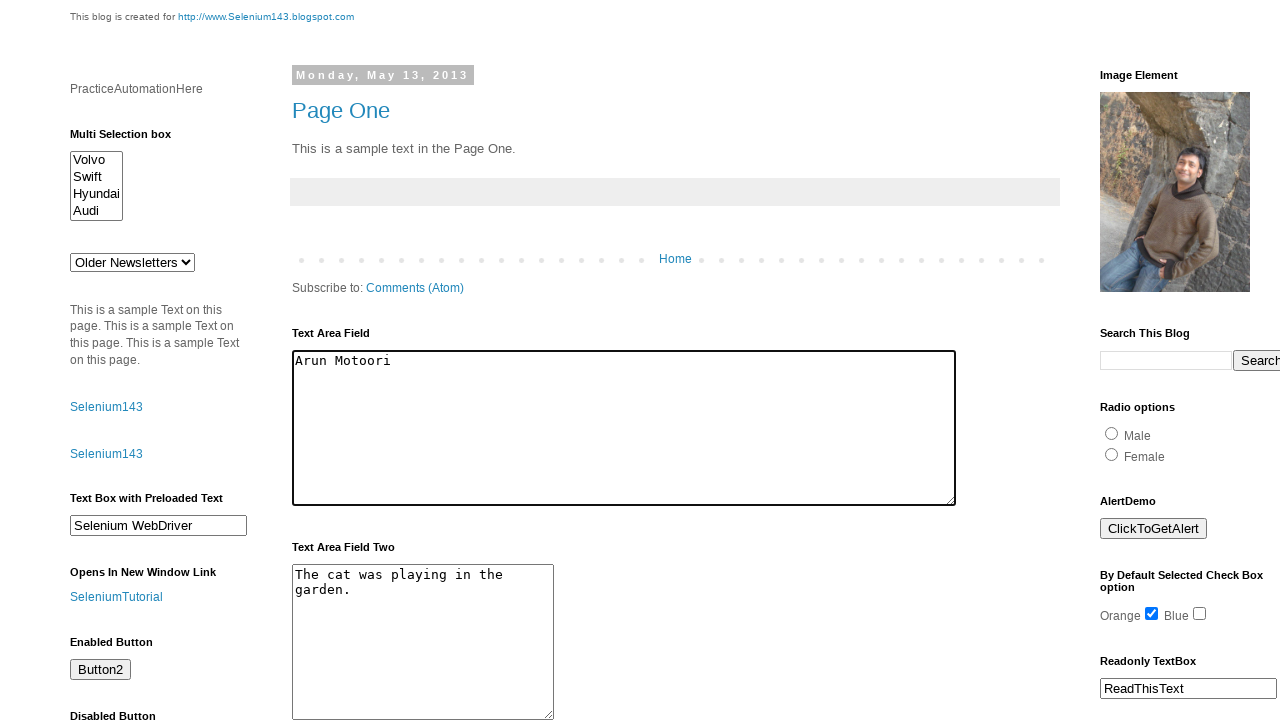

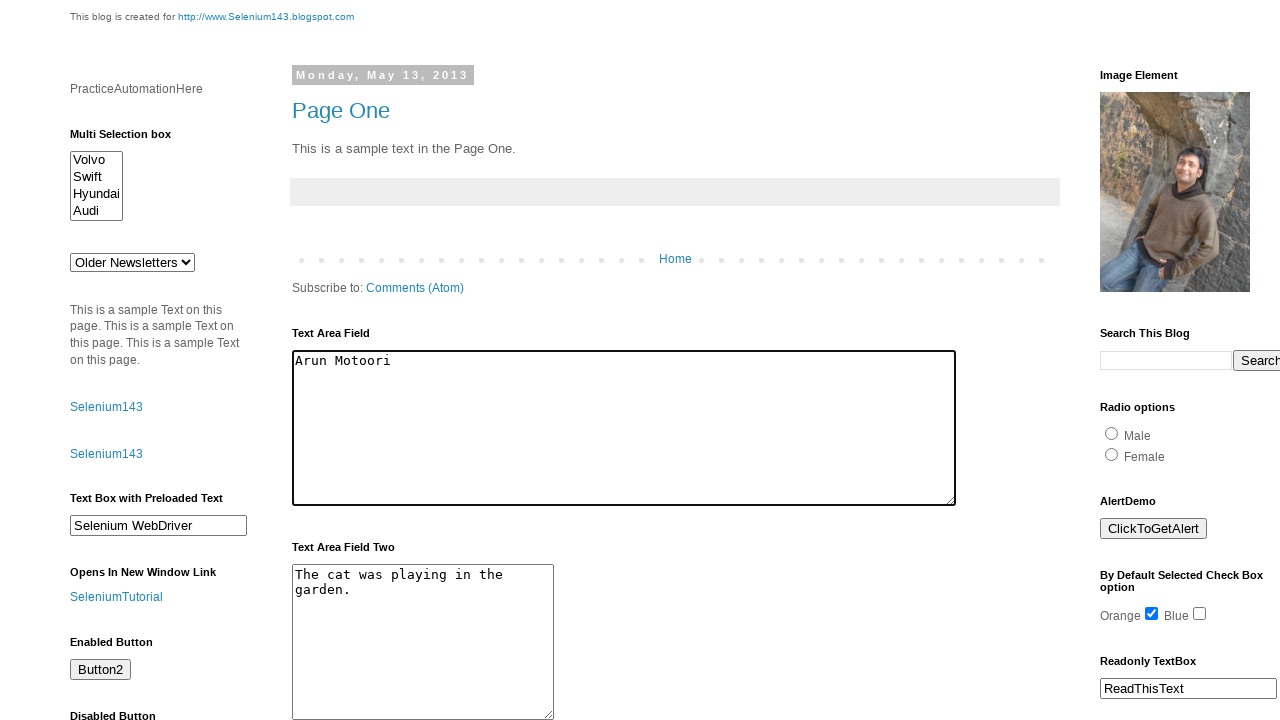